Tests multi-select dropdown functionality by selecting all available options and verifying the selections

Starting URL: https://demoqa.com/select-menu

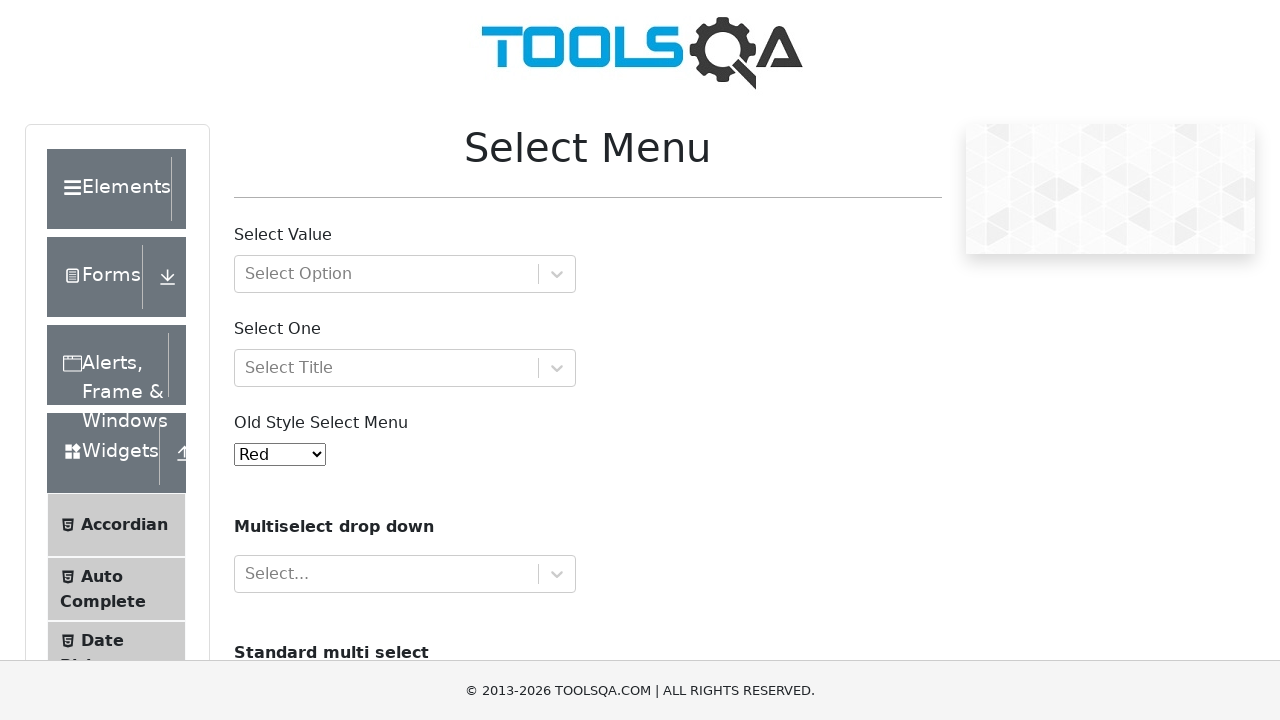

Navigated to multi-select dropdown test page
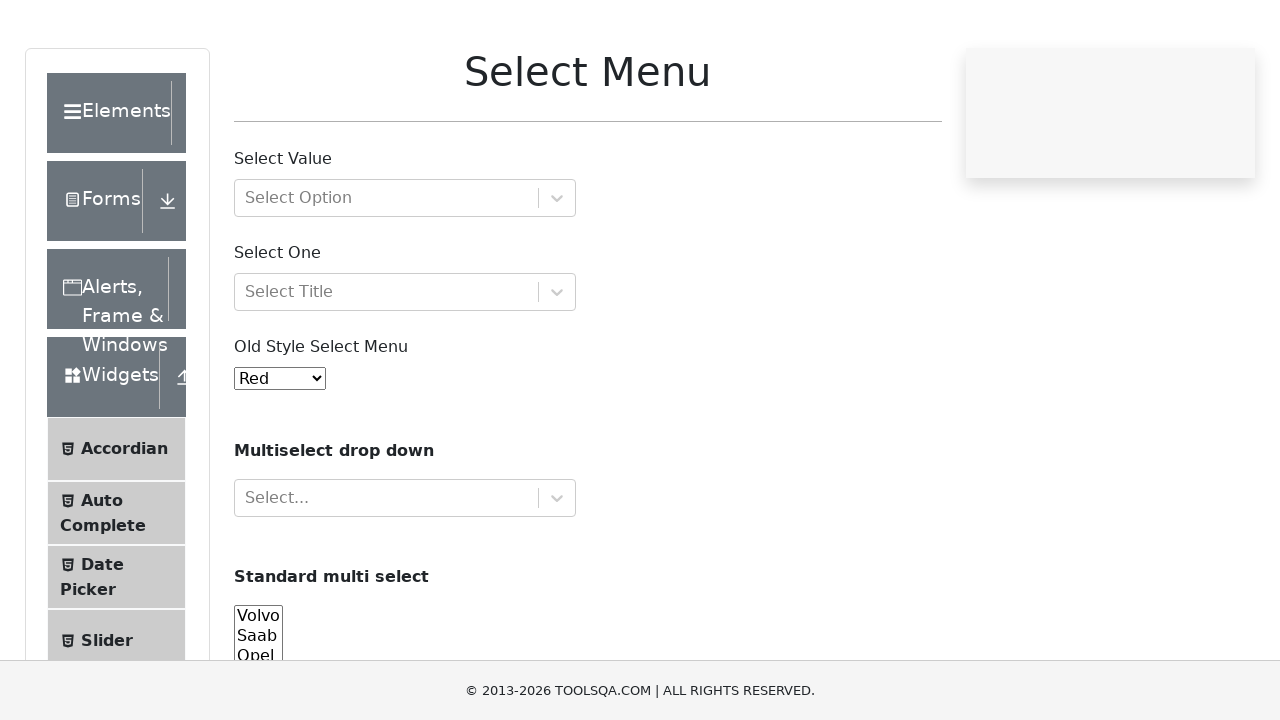

Located the multi-select dropdown element
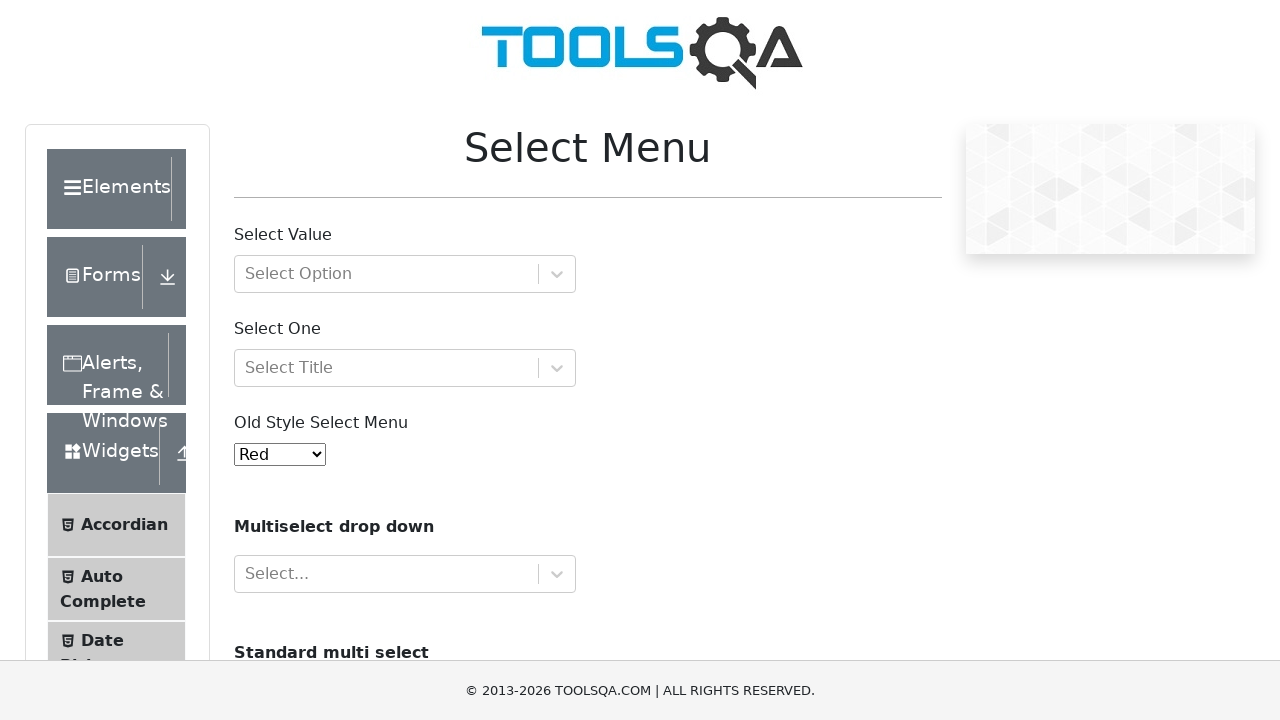

Retrieved all available options from the dropdown
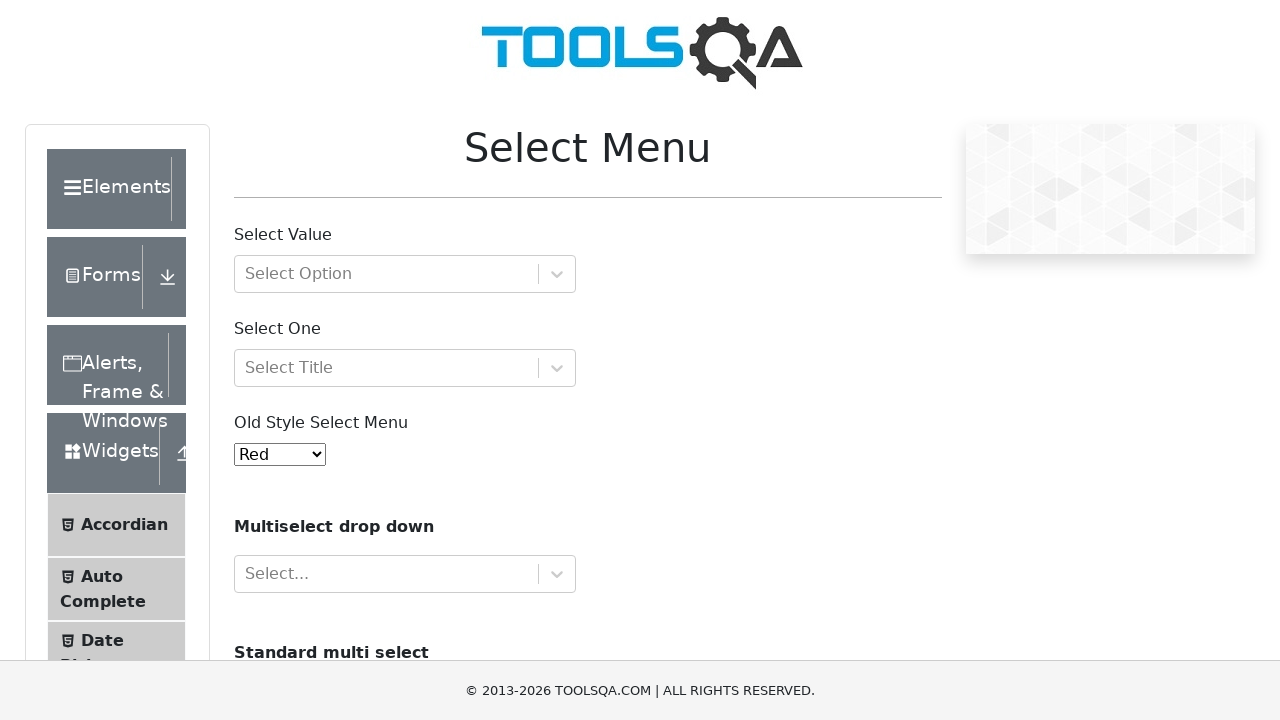

Selected option: Volvo on #cars
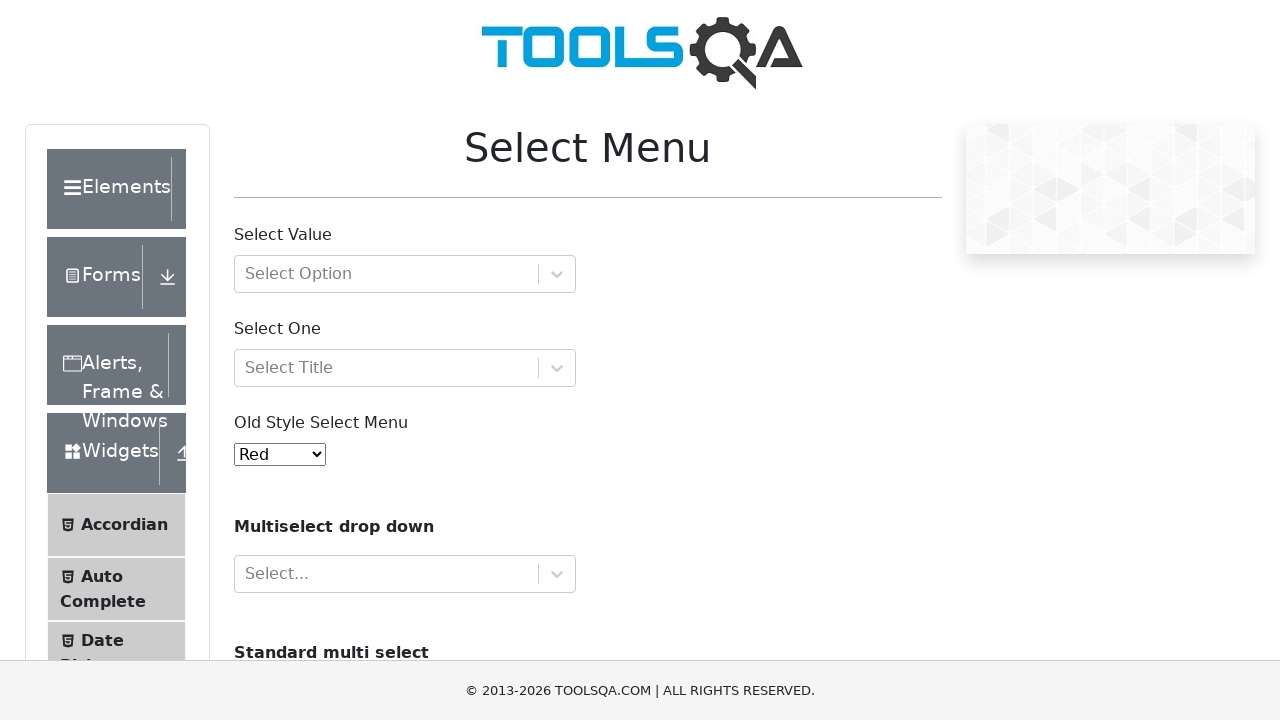

Selected option: Saab on #cars
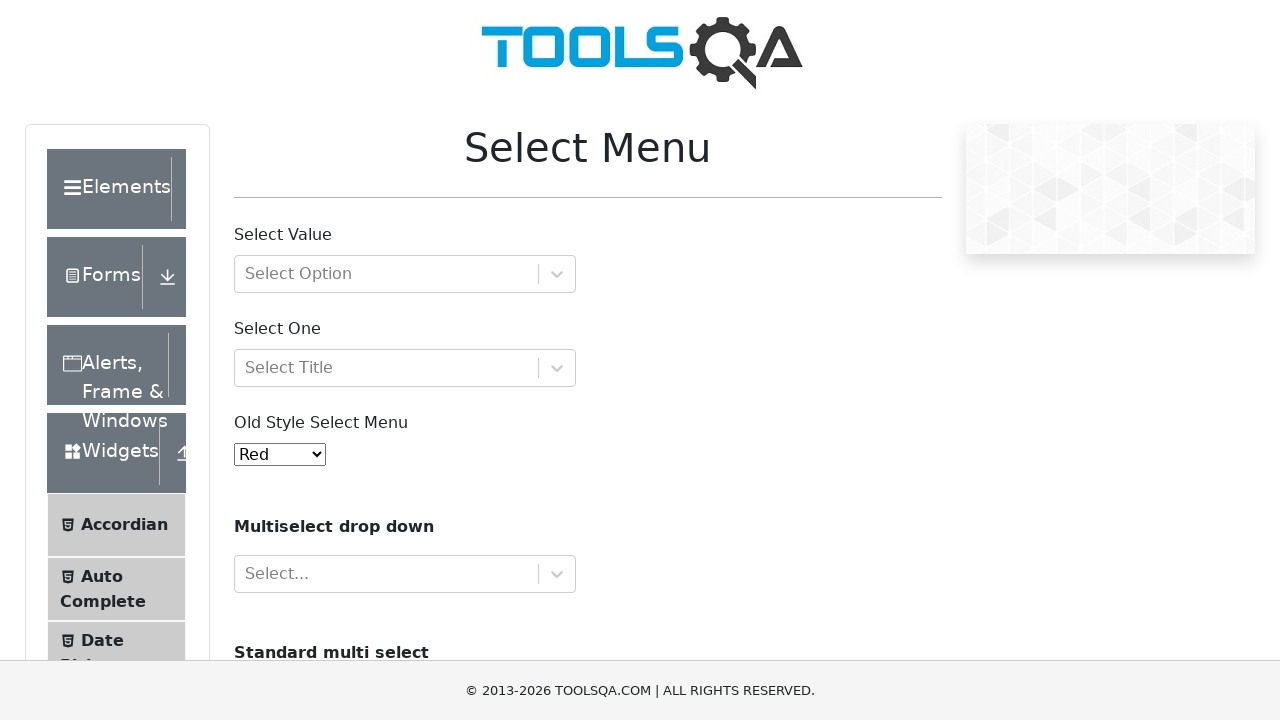

Selected option: Opel on #cars
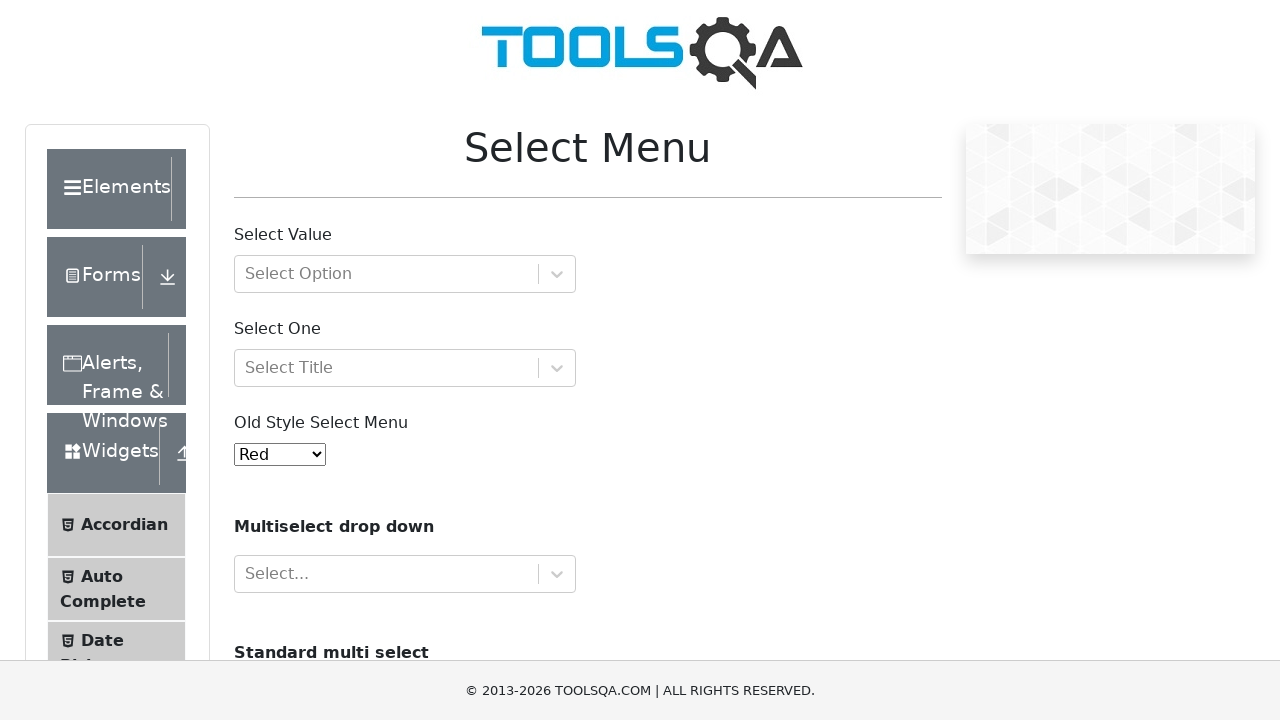

Selected option: Audi on #cars
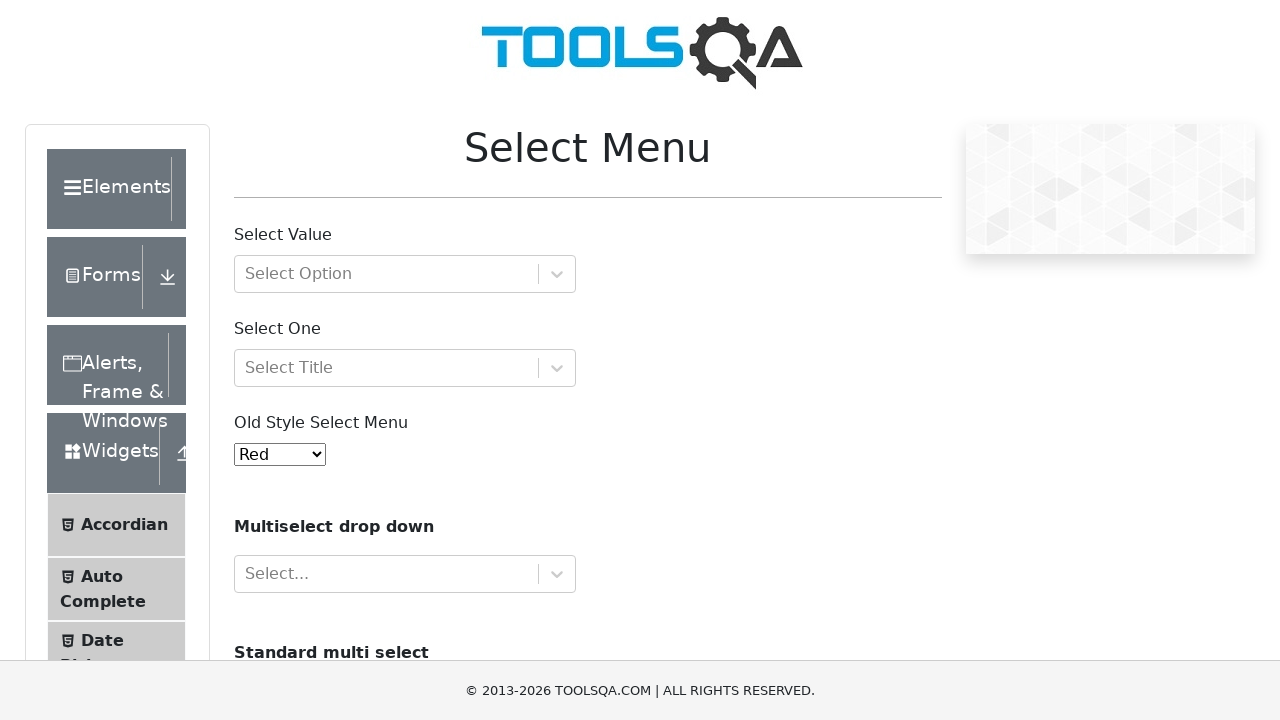

Verified all selected options in the dropdown
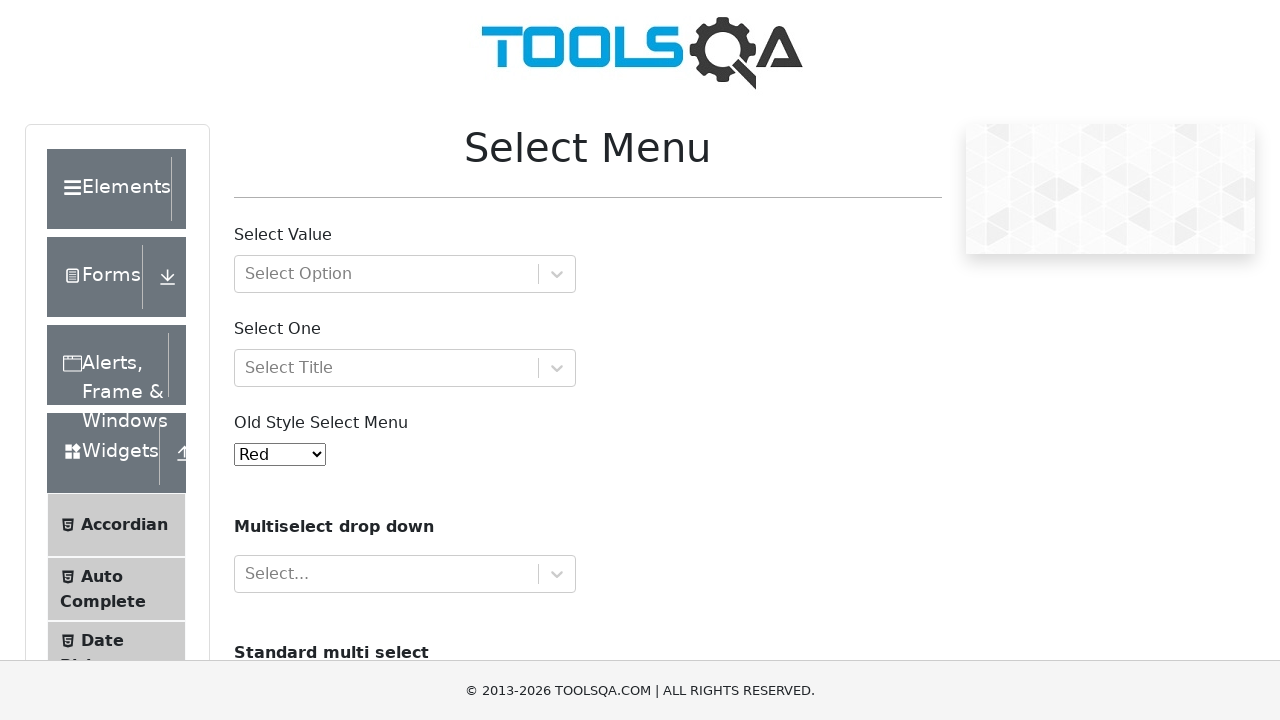

Printed selected options: ['Audi']
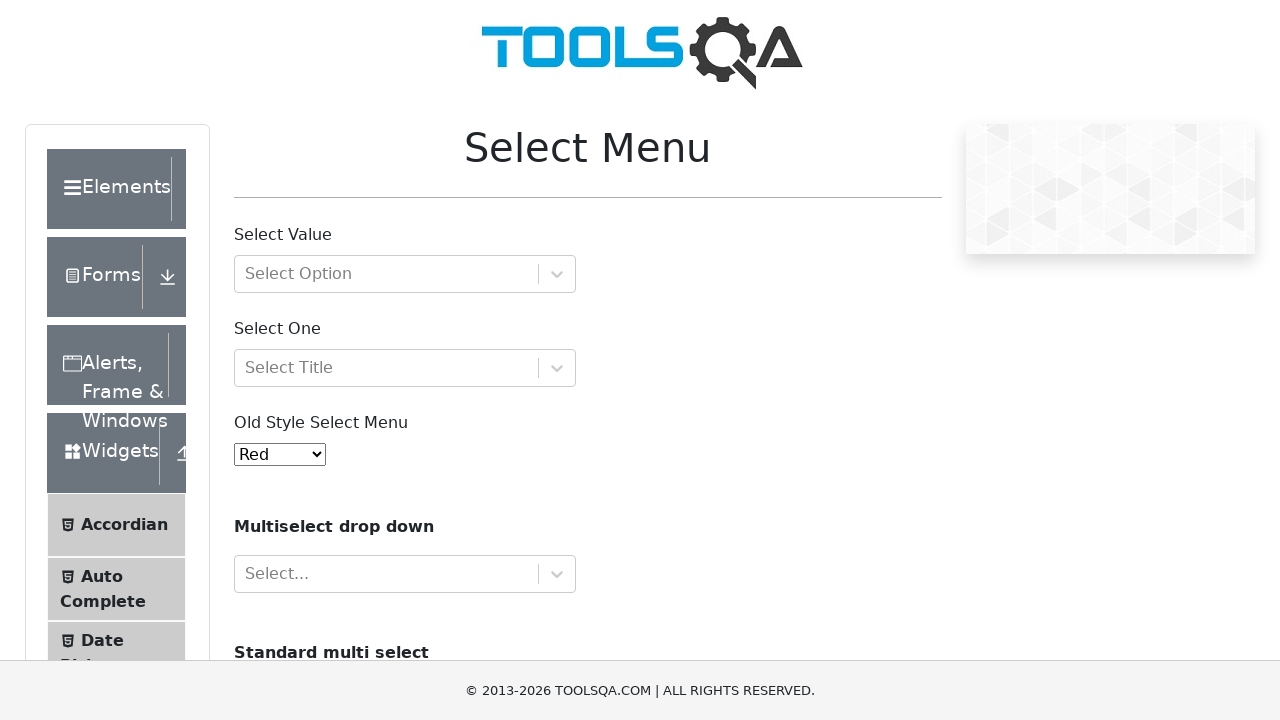

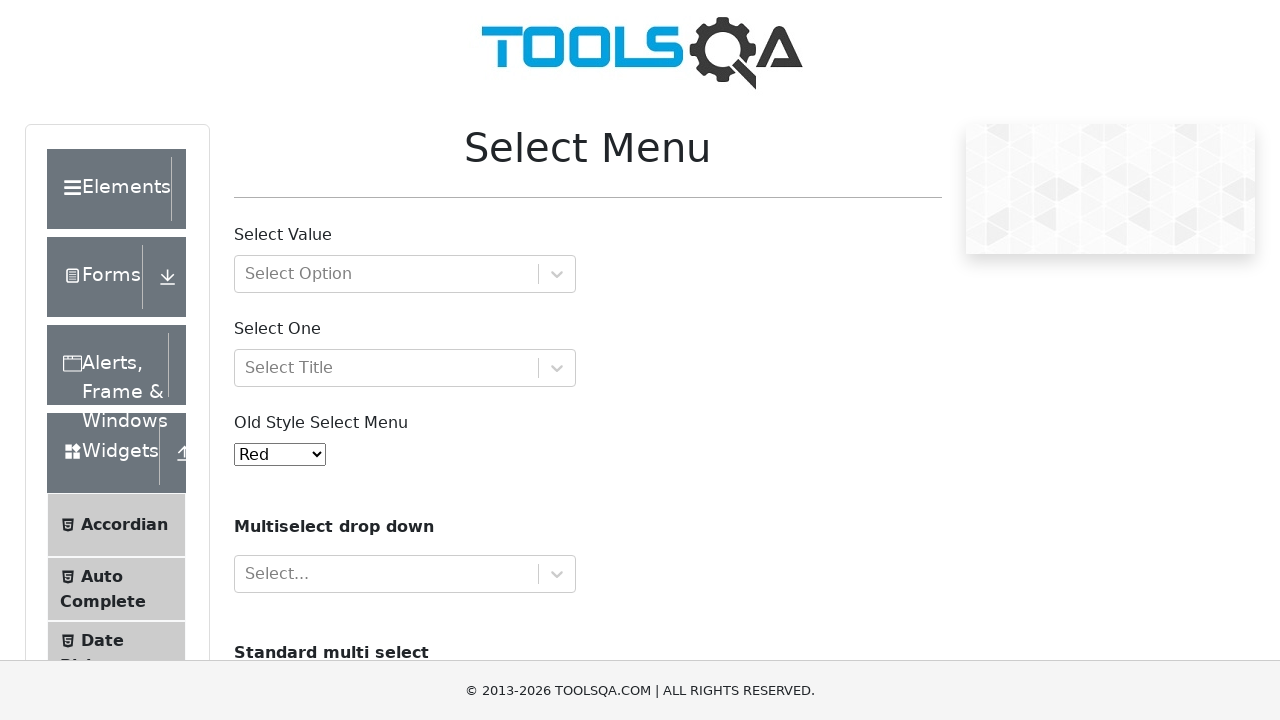